Tests dropdown selection functionality by selecting an option from a static dropdown menu by index and verifying the selection.

Starting URL: https://rahulshettyacademy.com/AutomationPractice/

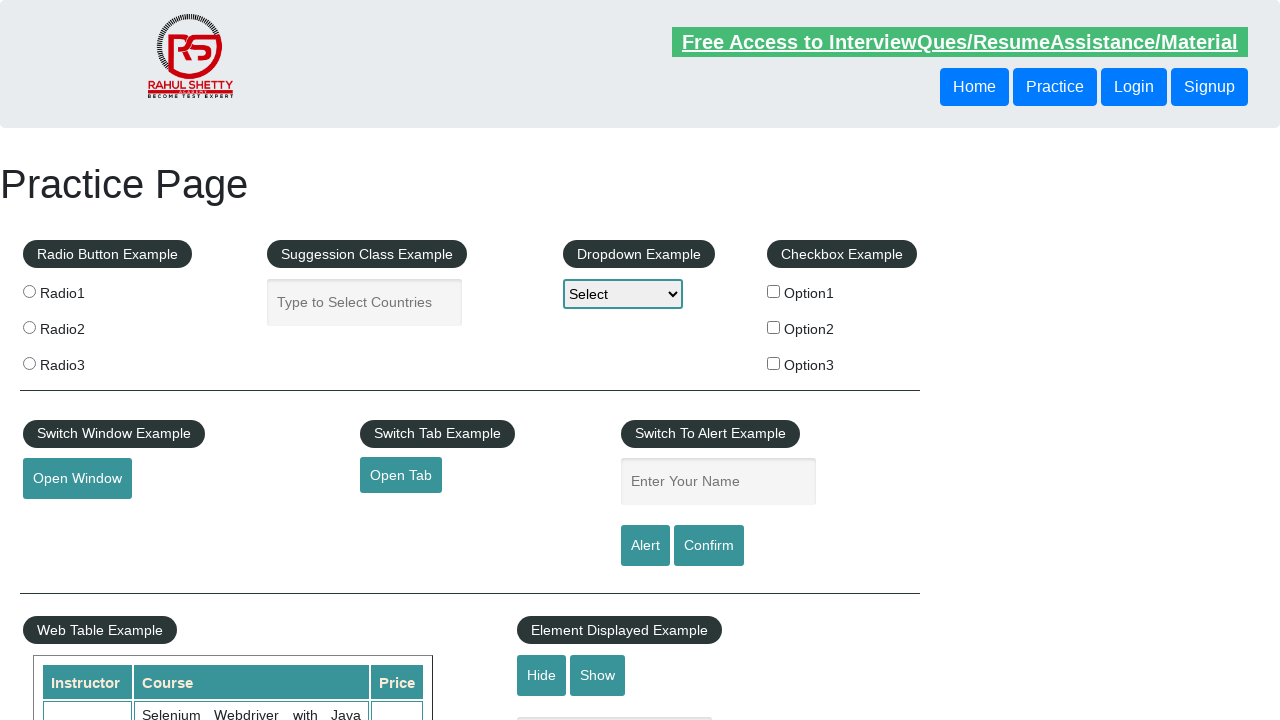

Selected option at index 3 from dropdown menu on #dropdown-class-example
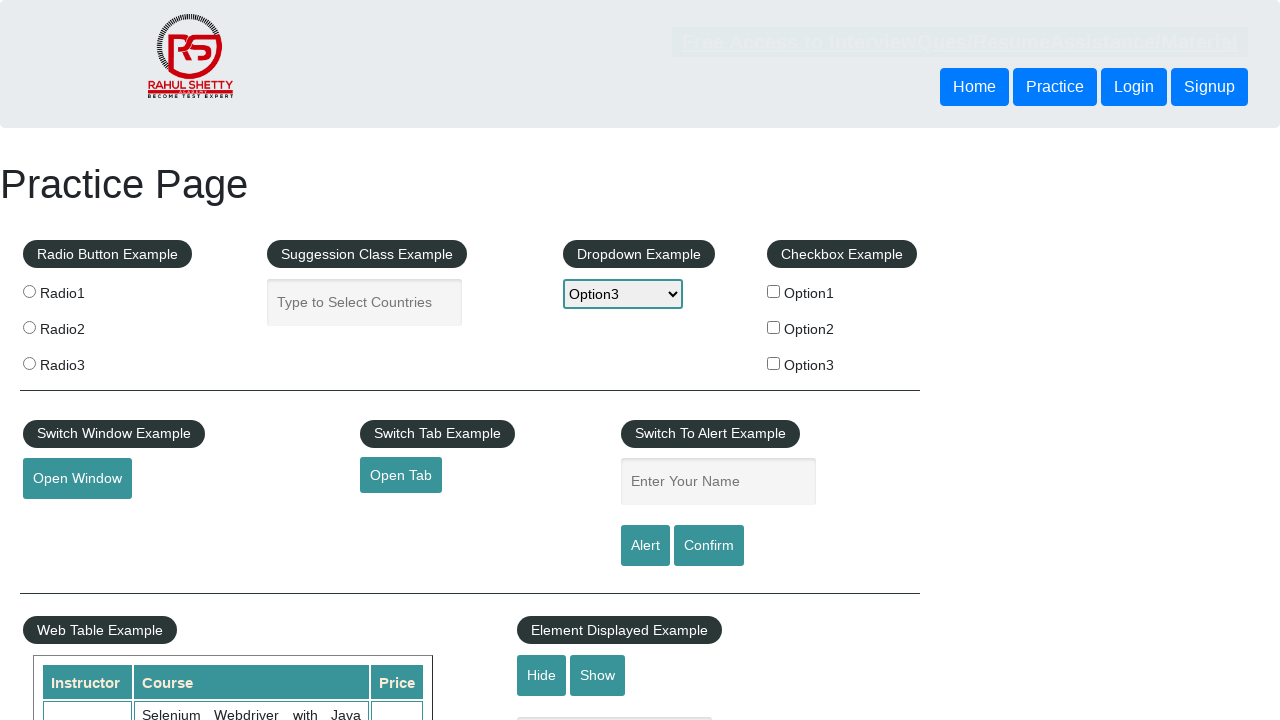

Waited 500ms for dropdown selection to be processed
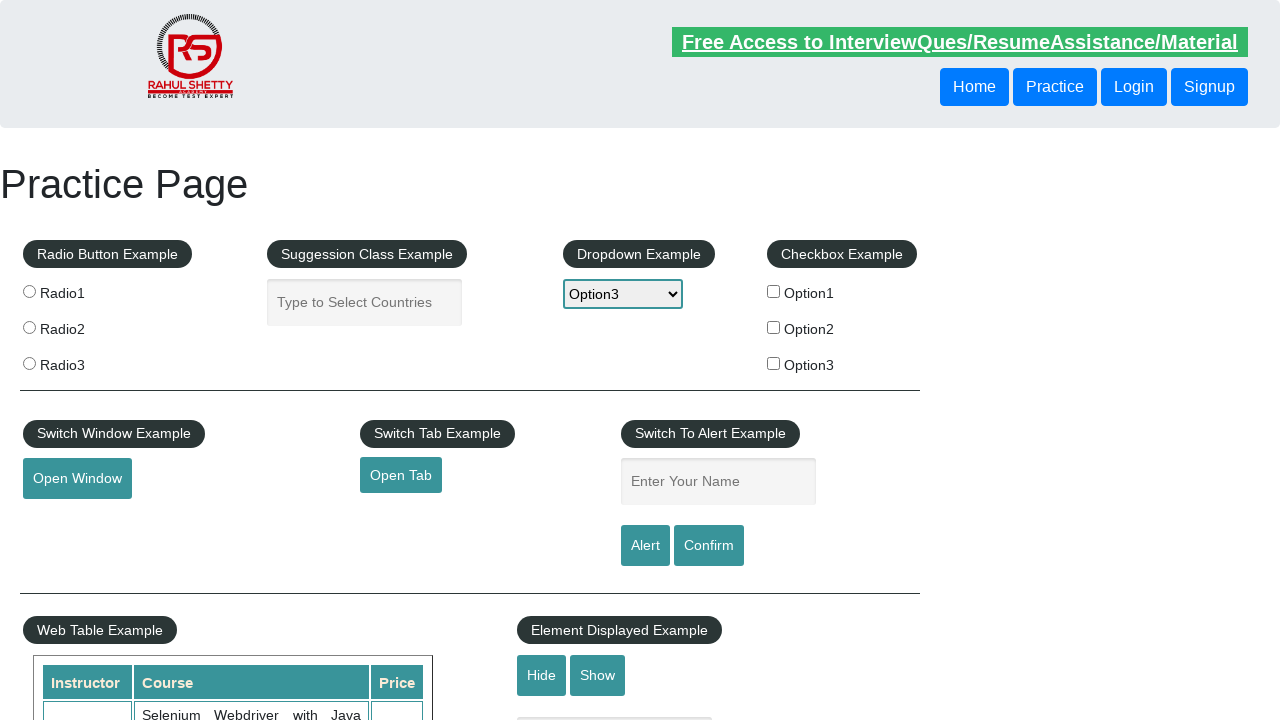

Retrieved selected dropdown value: option3
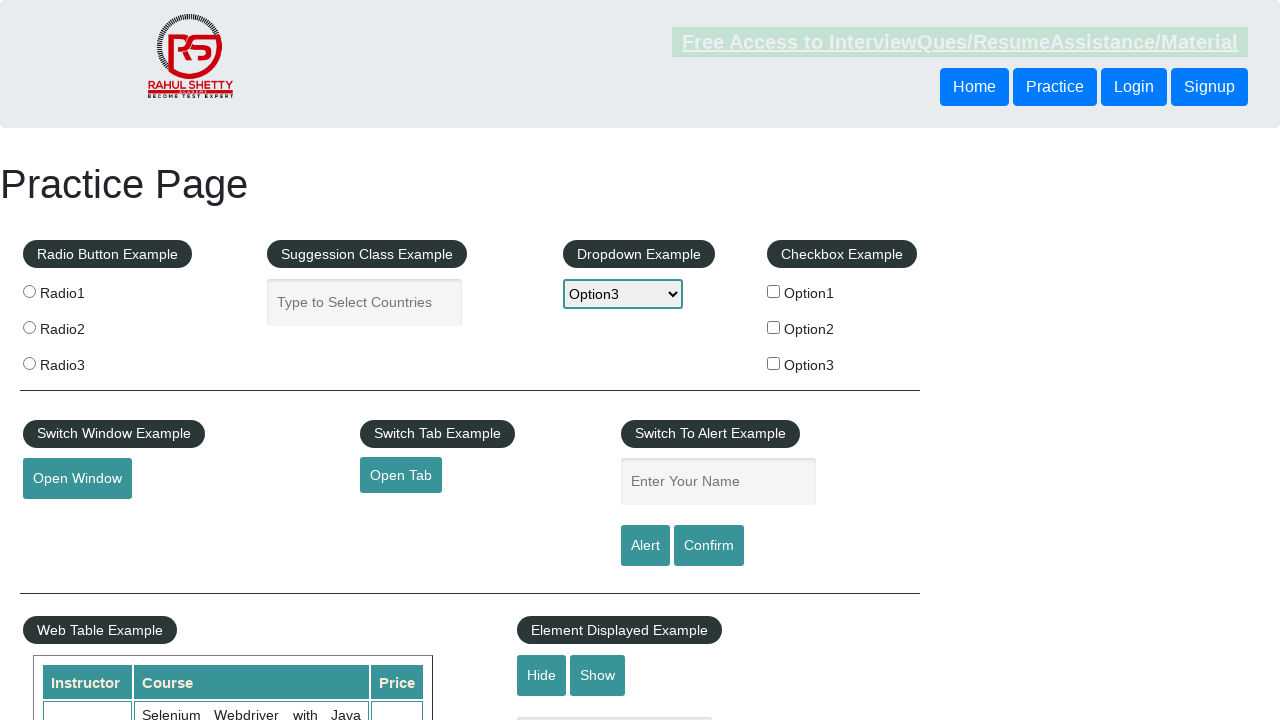

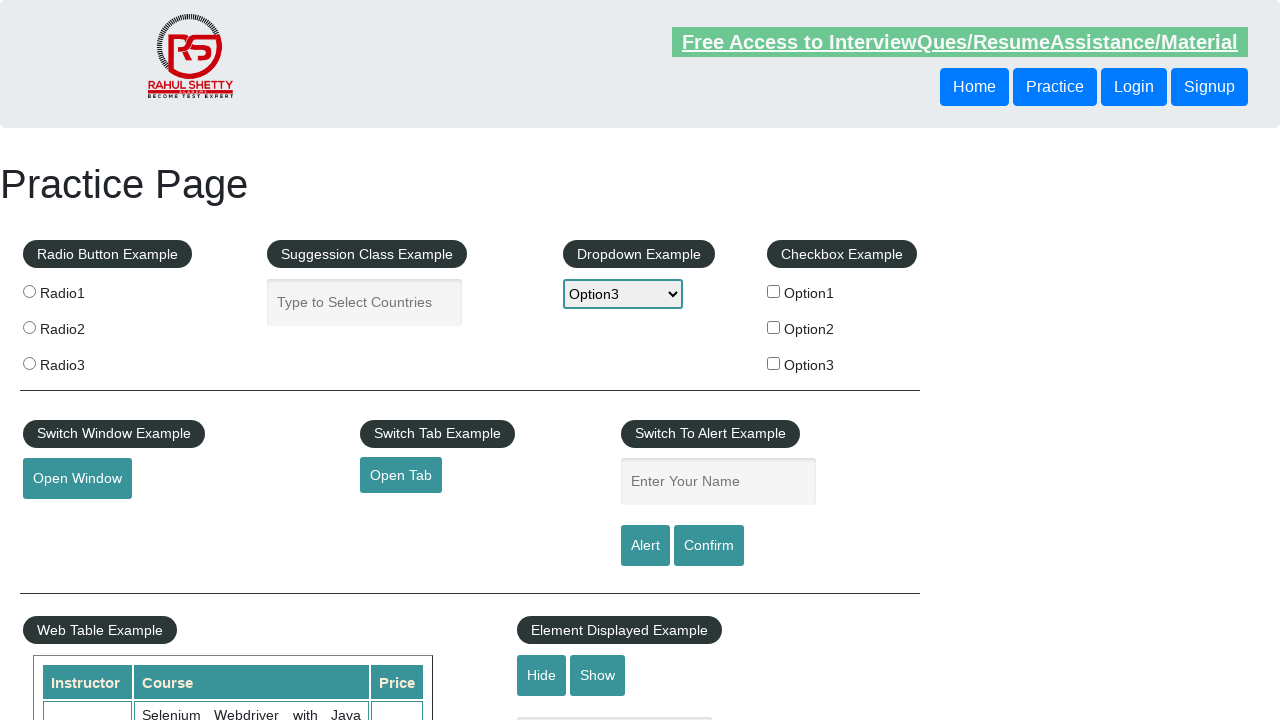